Tests the Automation Exercise website by verifying links exist on the homepage, clicking the Products link, and checking that a special offer element is displayed on the products page.

Starting URL: https://www.automationexercise.com/

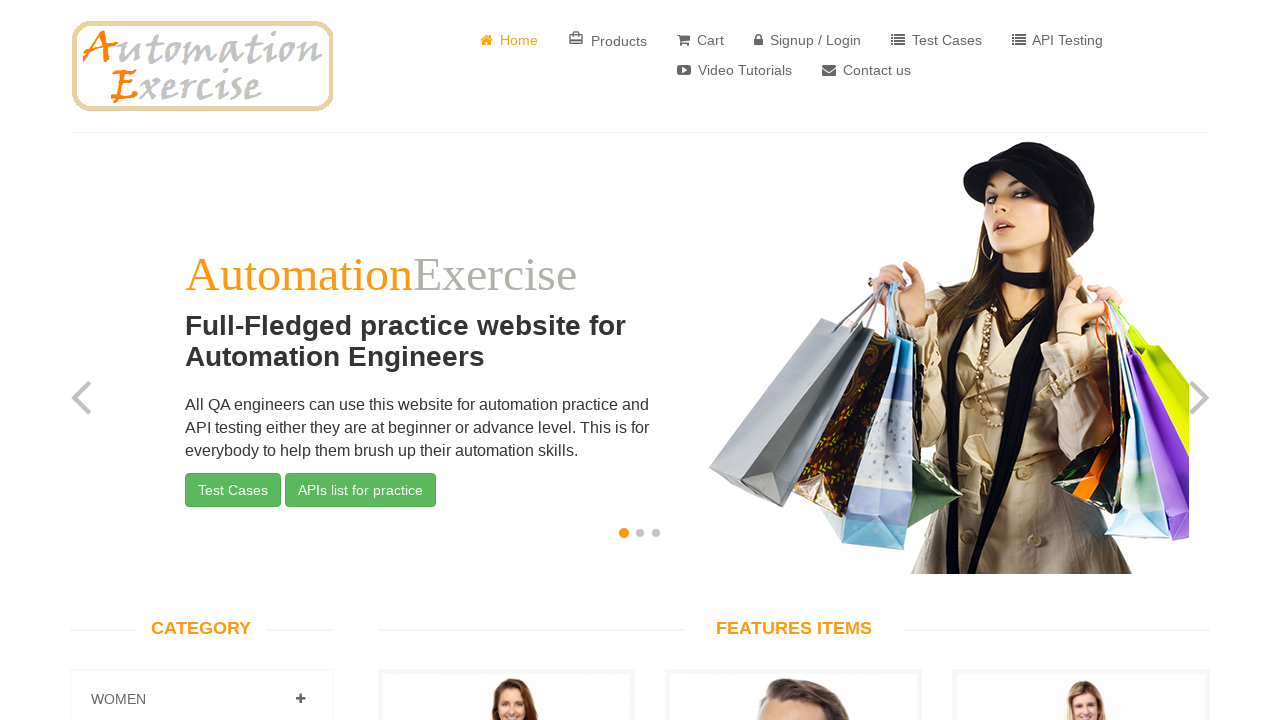

Waited for page to load and verified links are present
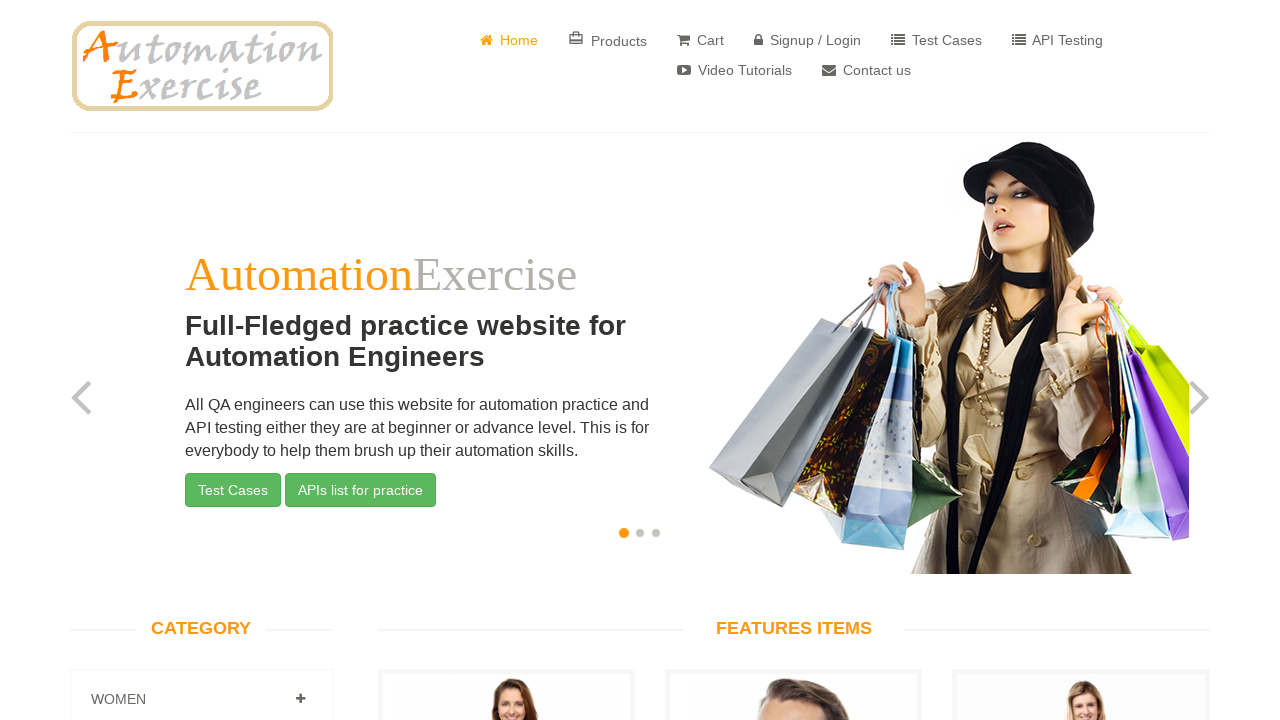

Clicked on Products link at (608, 40) on a:has-text('Products')
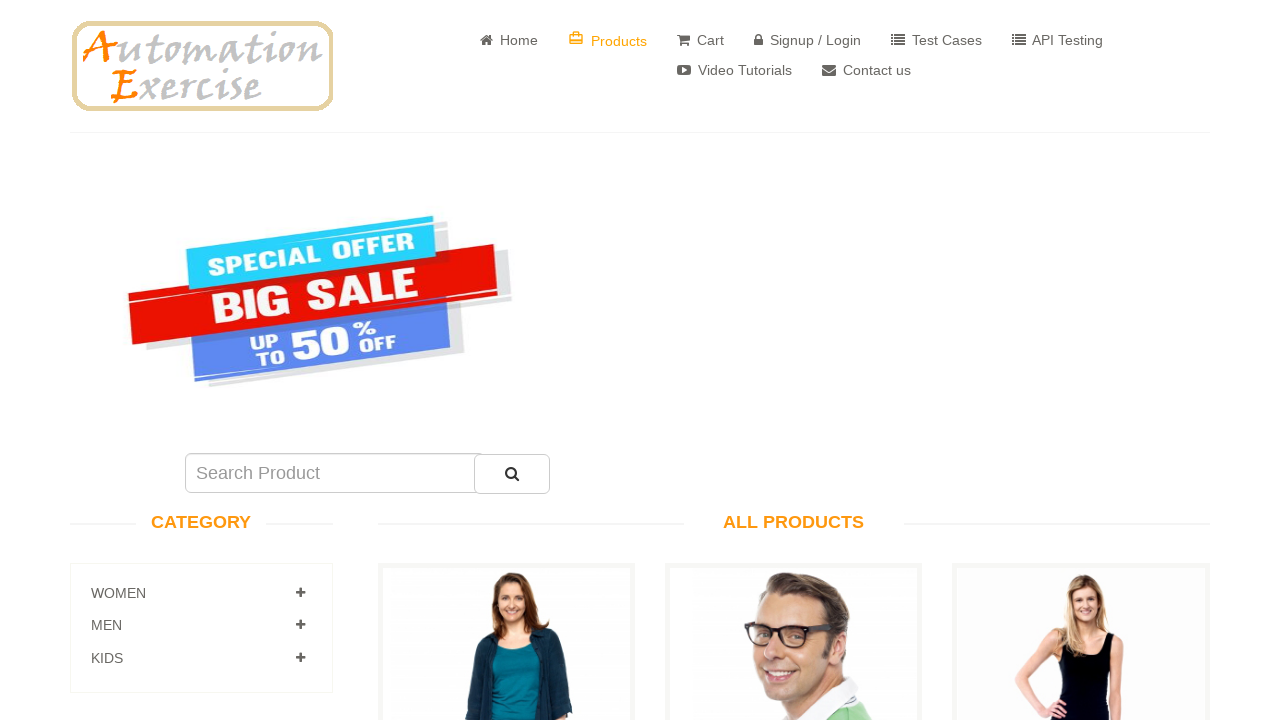

Waited for special offer element to load on products page
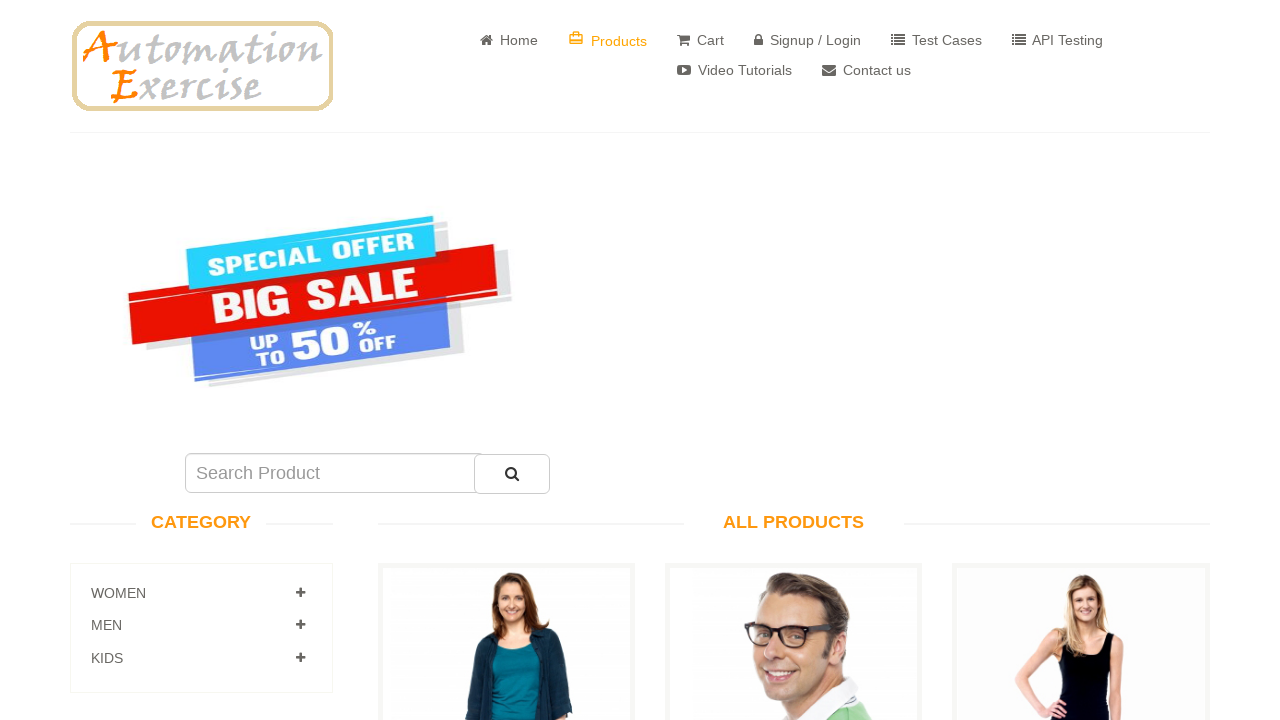

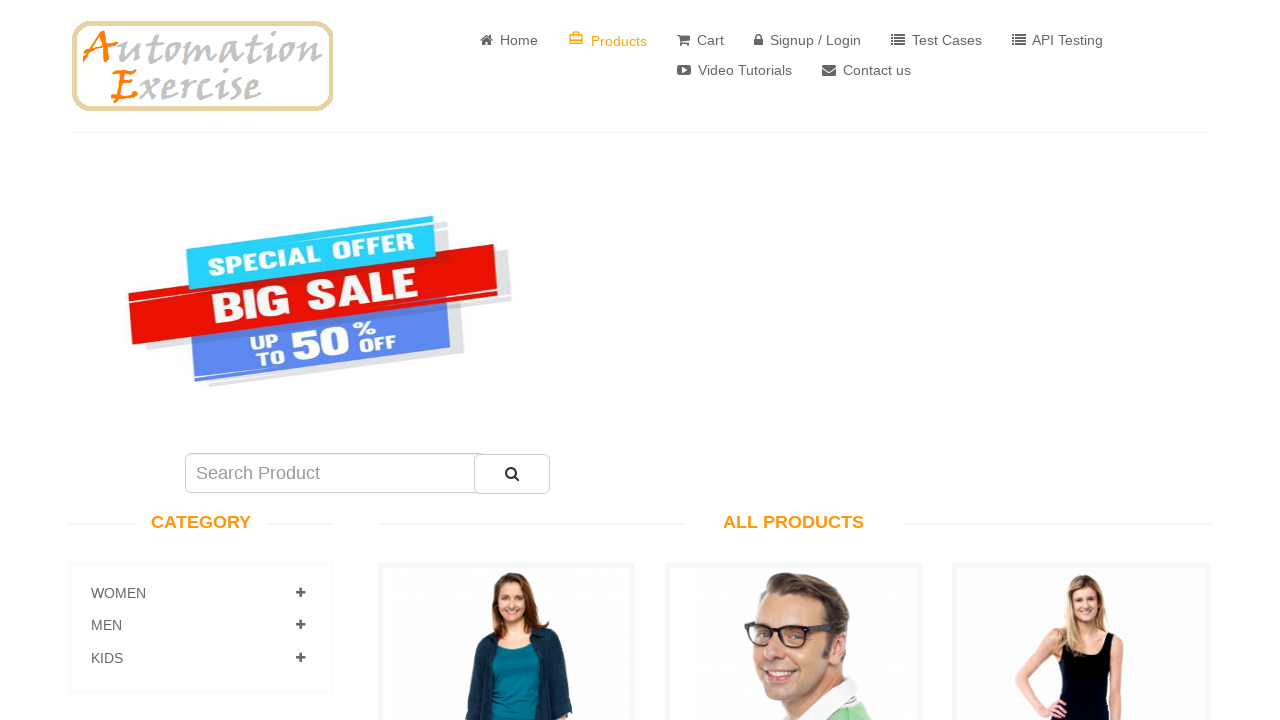